Tests hierarchical menu navigation by clicking through Music menu, selecting a music type, and then selecting Jazz as a sub-category

Starting URL: https://seleniumui.moderntester.pl/menu-item.php

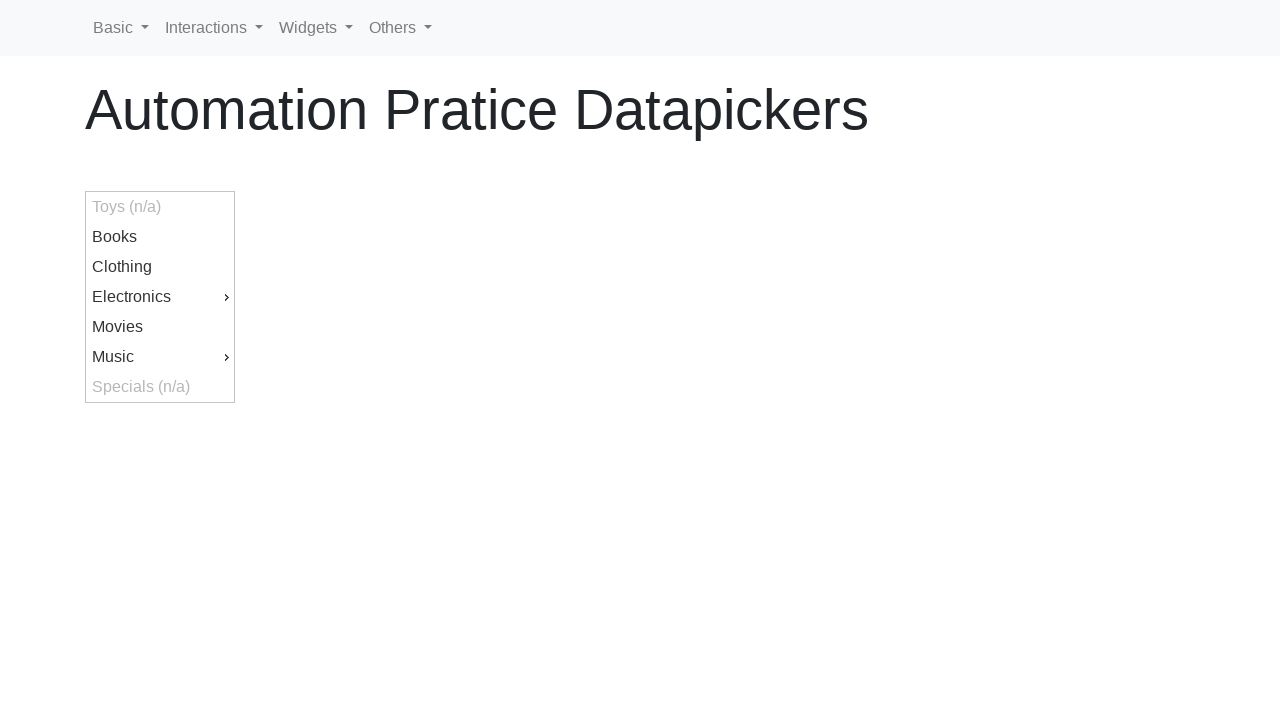

Clicked on Music menu item at (160, 357) on #ui-id-9
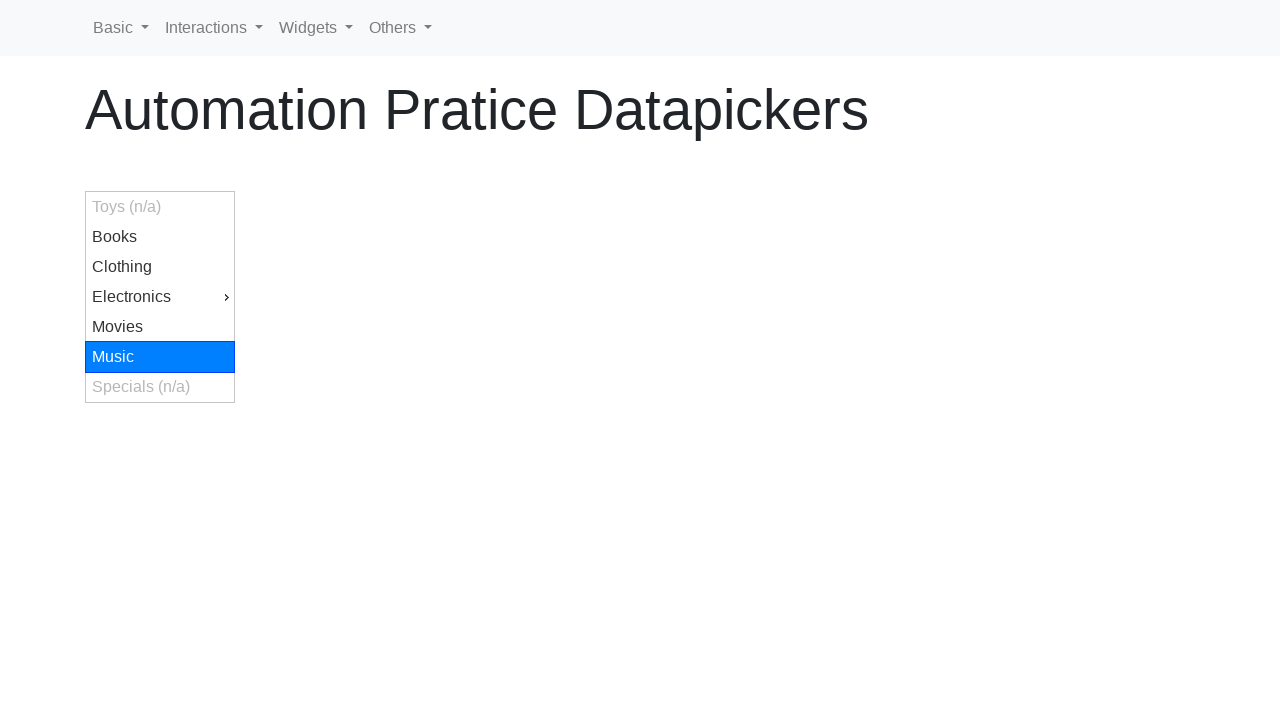

Music submenu became visible
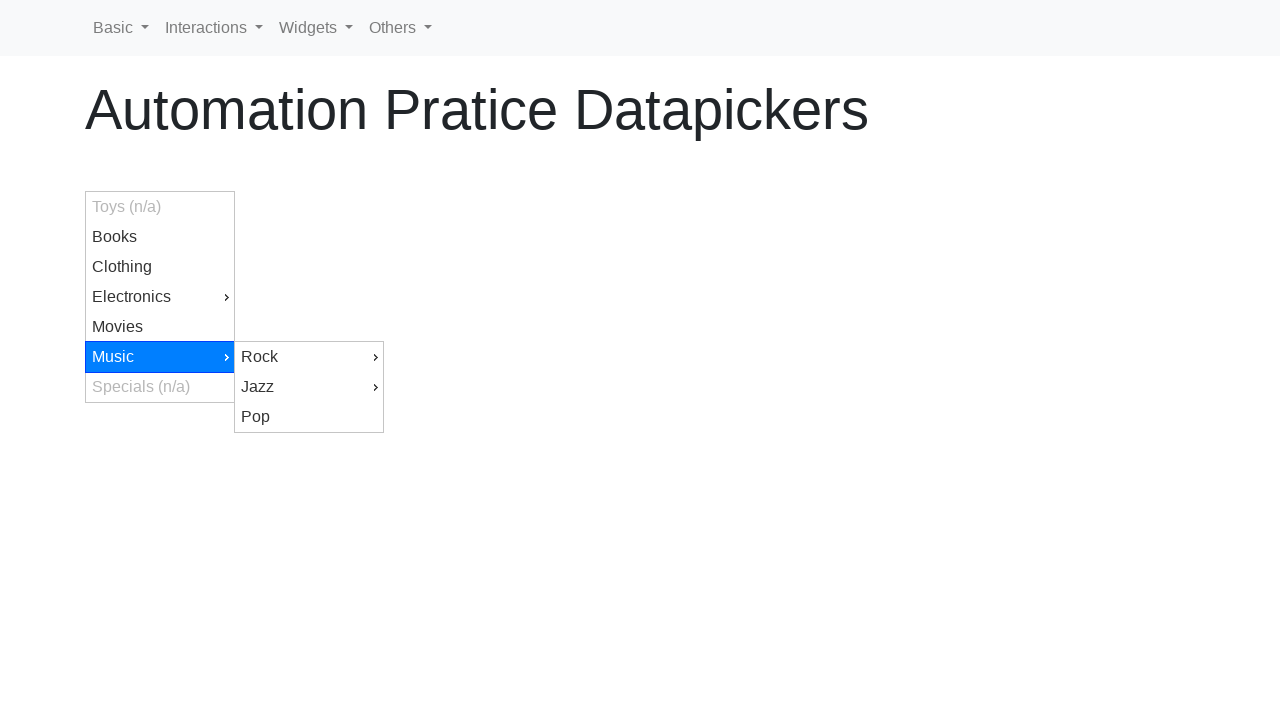

Clicked on music type option at (309, 387) on #ui-id-13
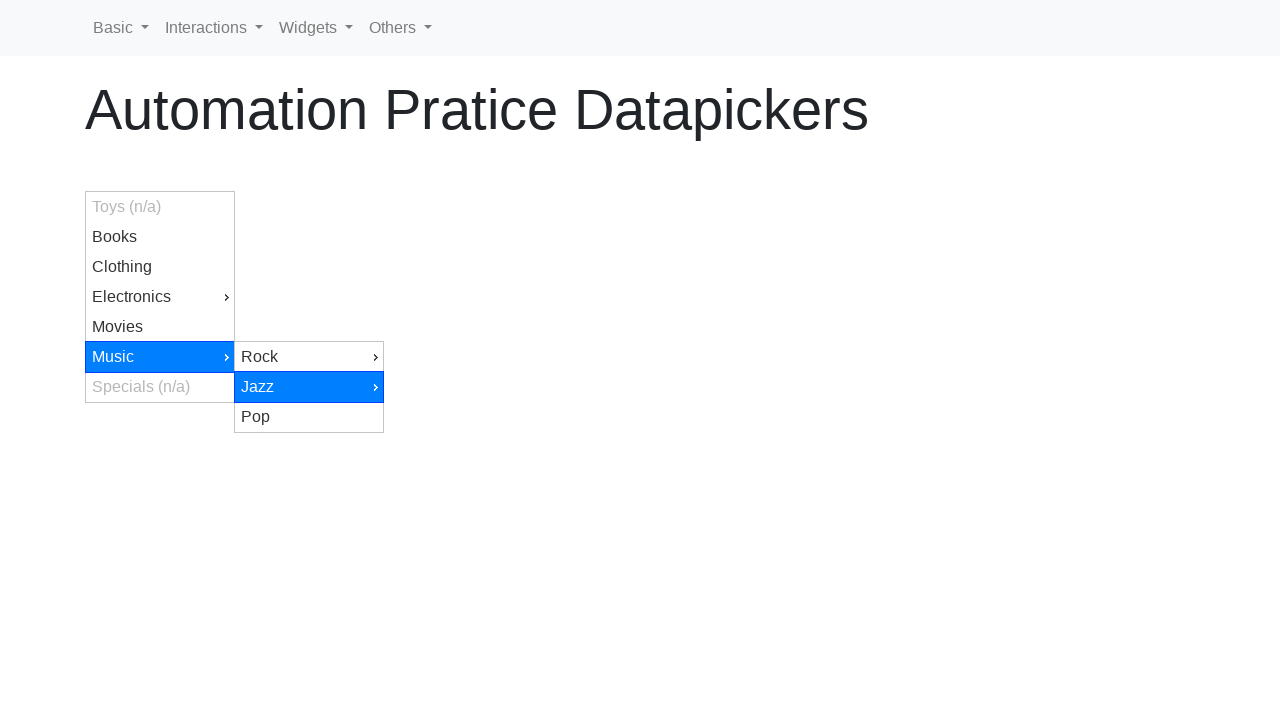

Music sub-submenu became visible
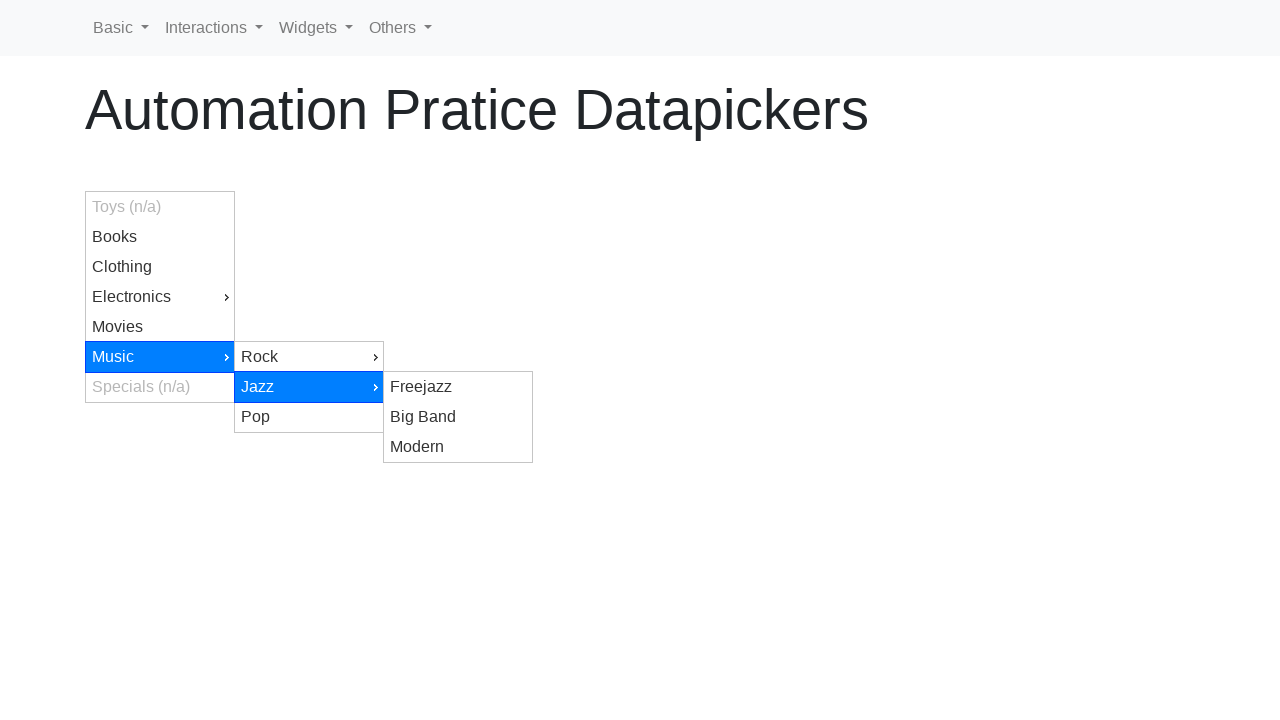

Clicked on Jazz sub-category option at (458, 447) on #ui-id-16
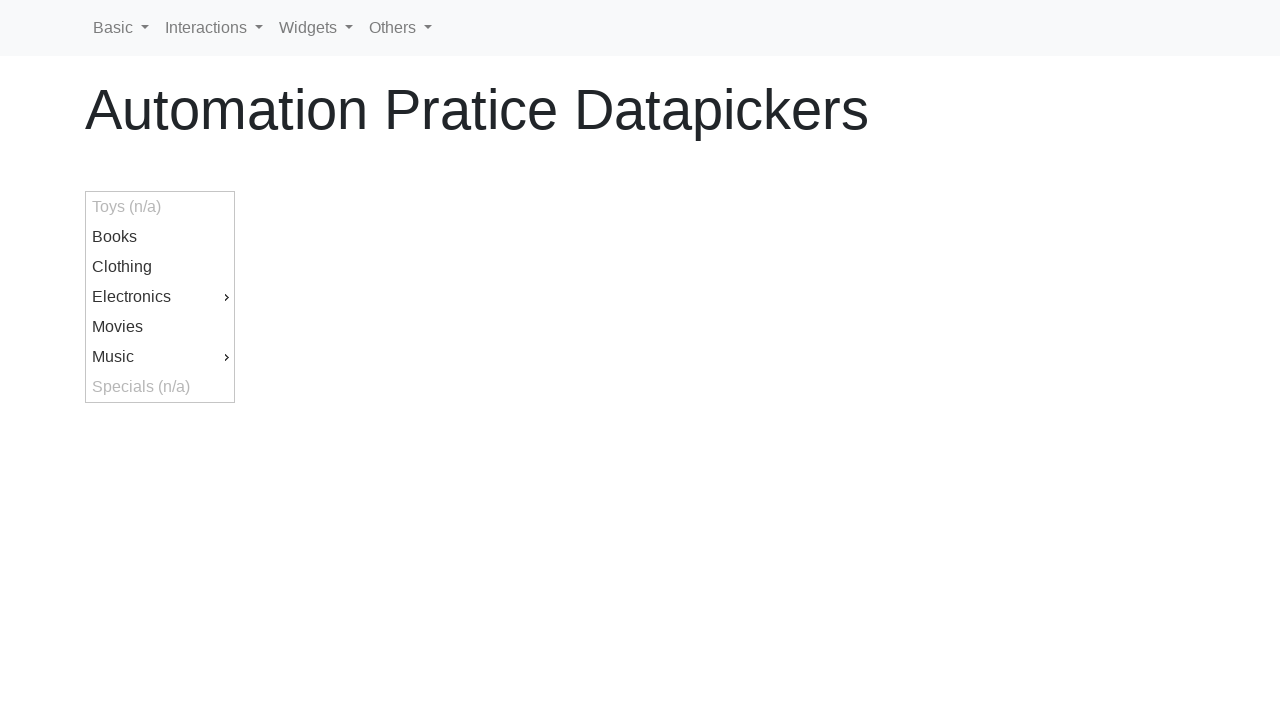

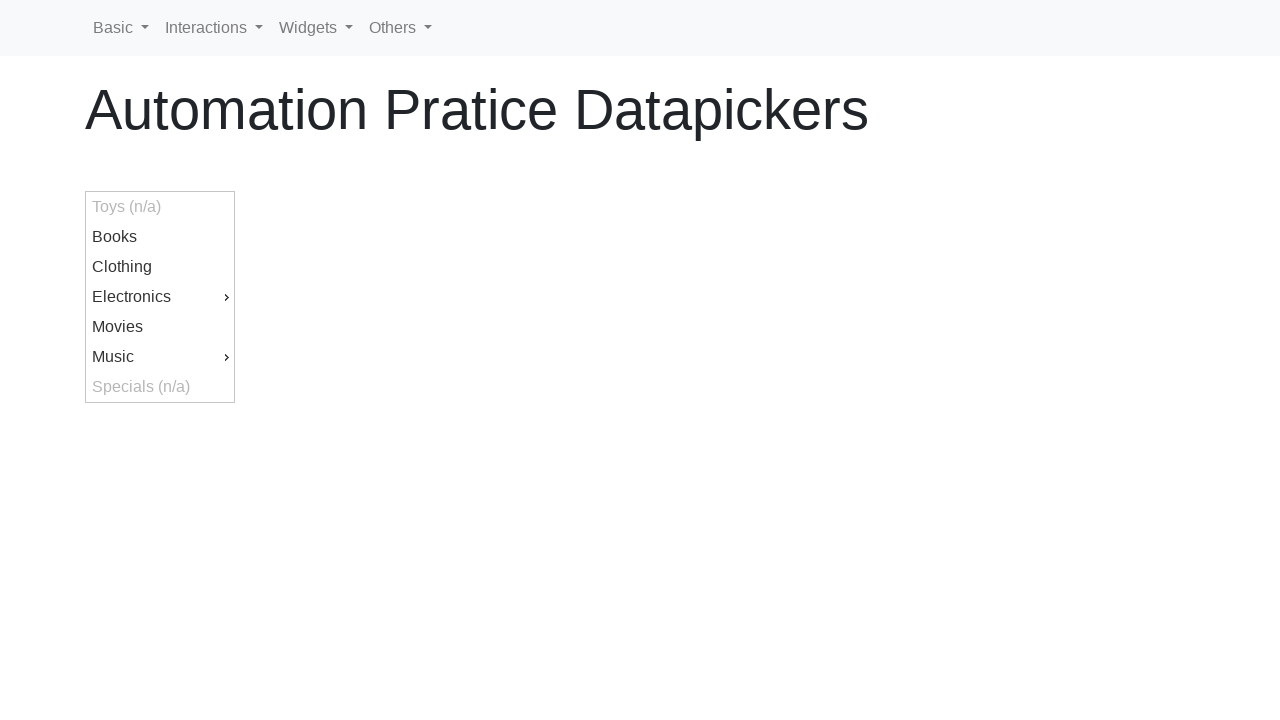